Navigates to Python.org homepage and verifies that event information is displayed in the event widget

Starting URL: https://www.python.org

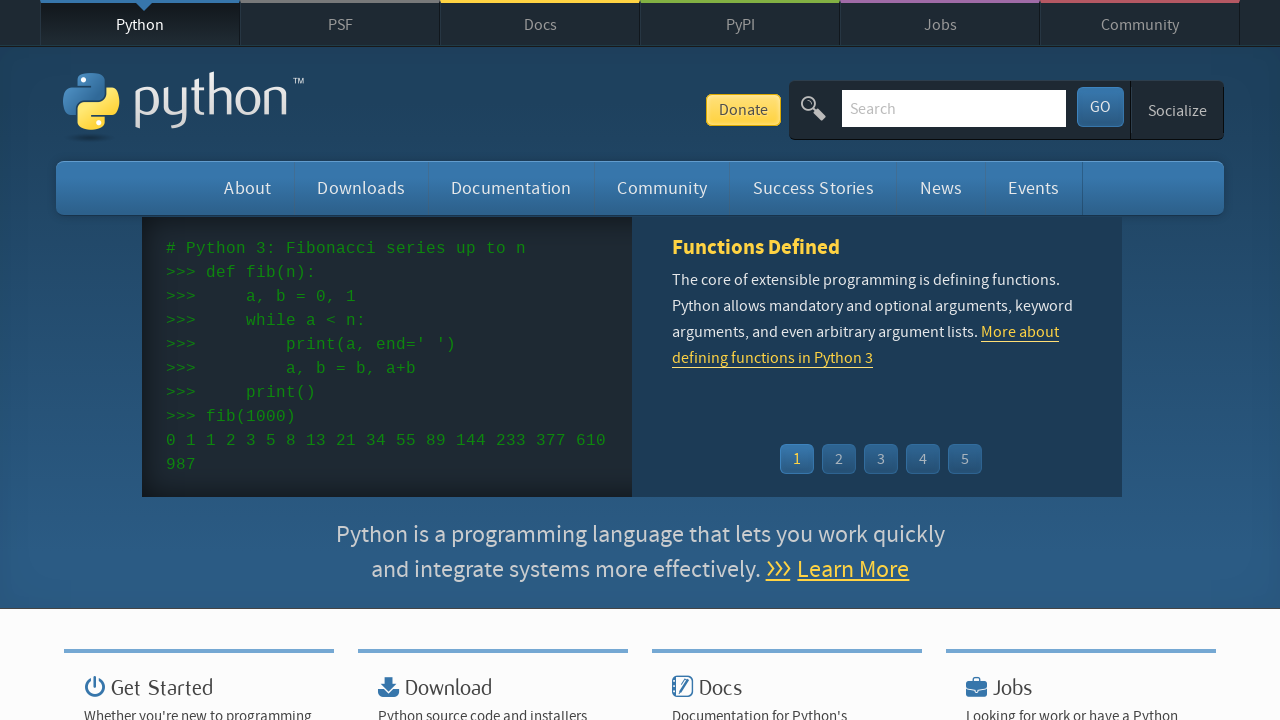

Navigated to Python.org homepage
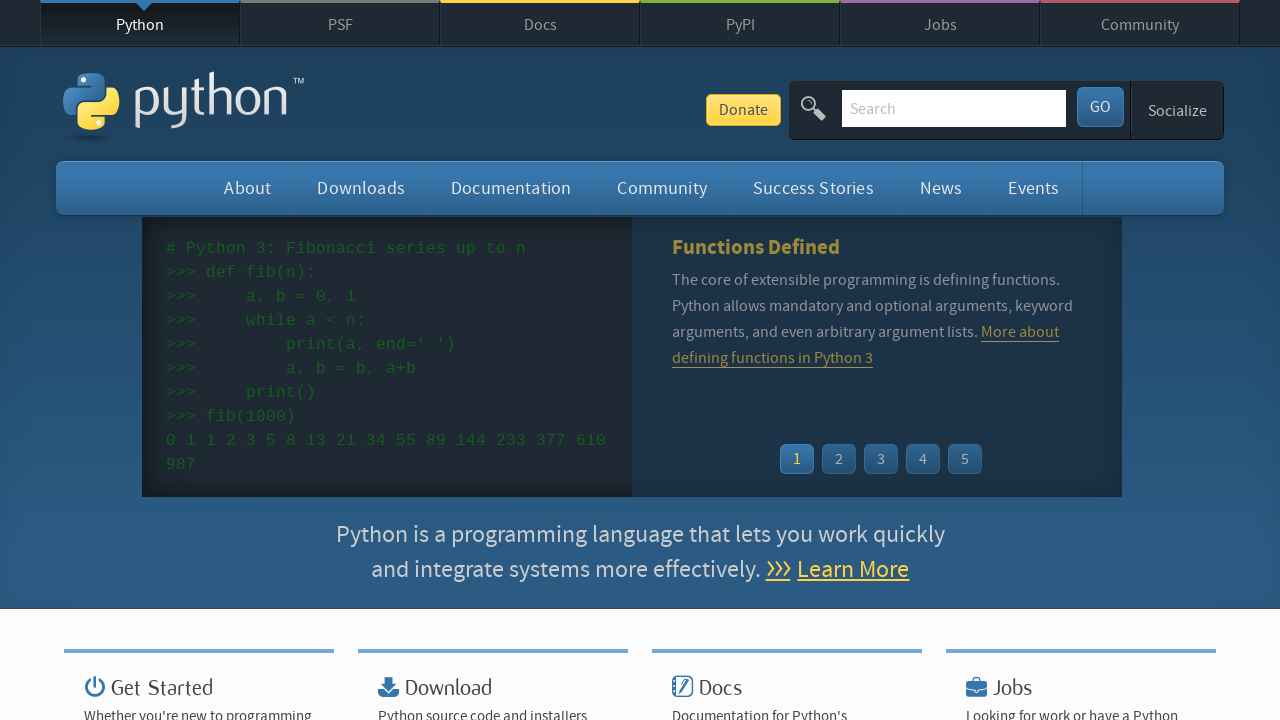

Event widget loaded with event list items
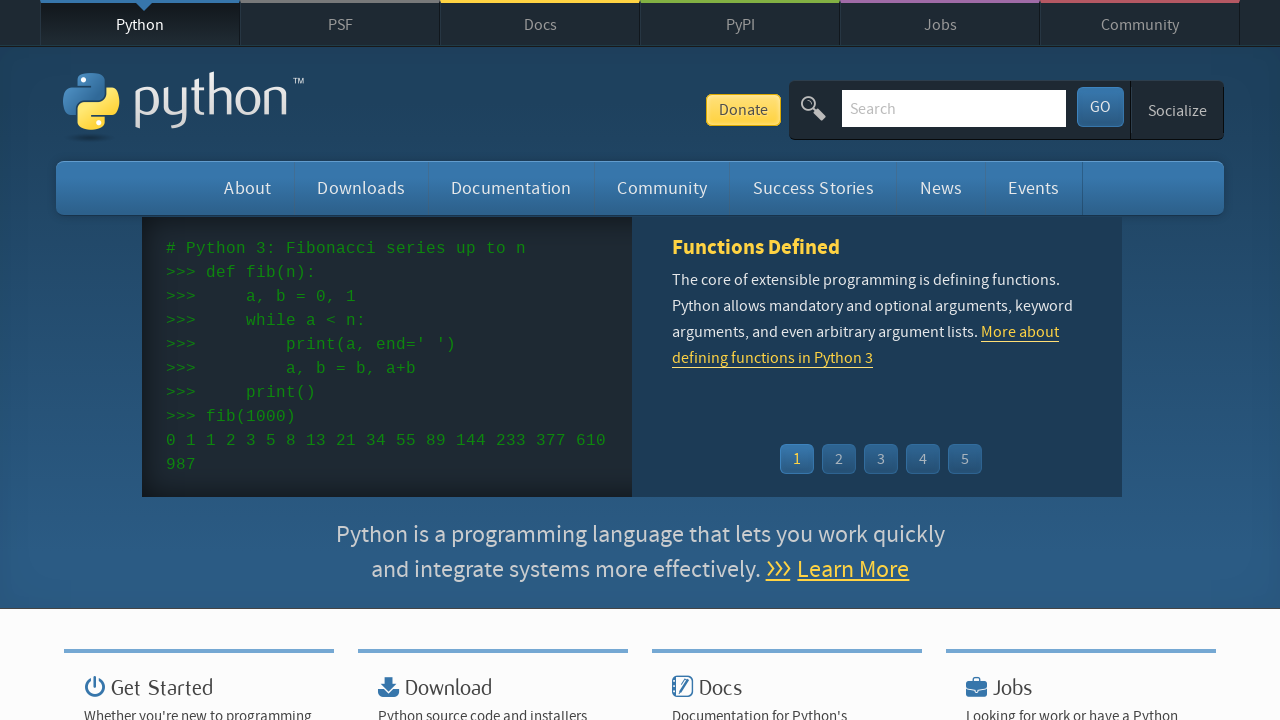

Located event list items in the event widget
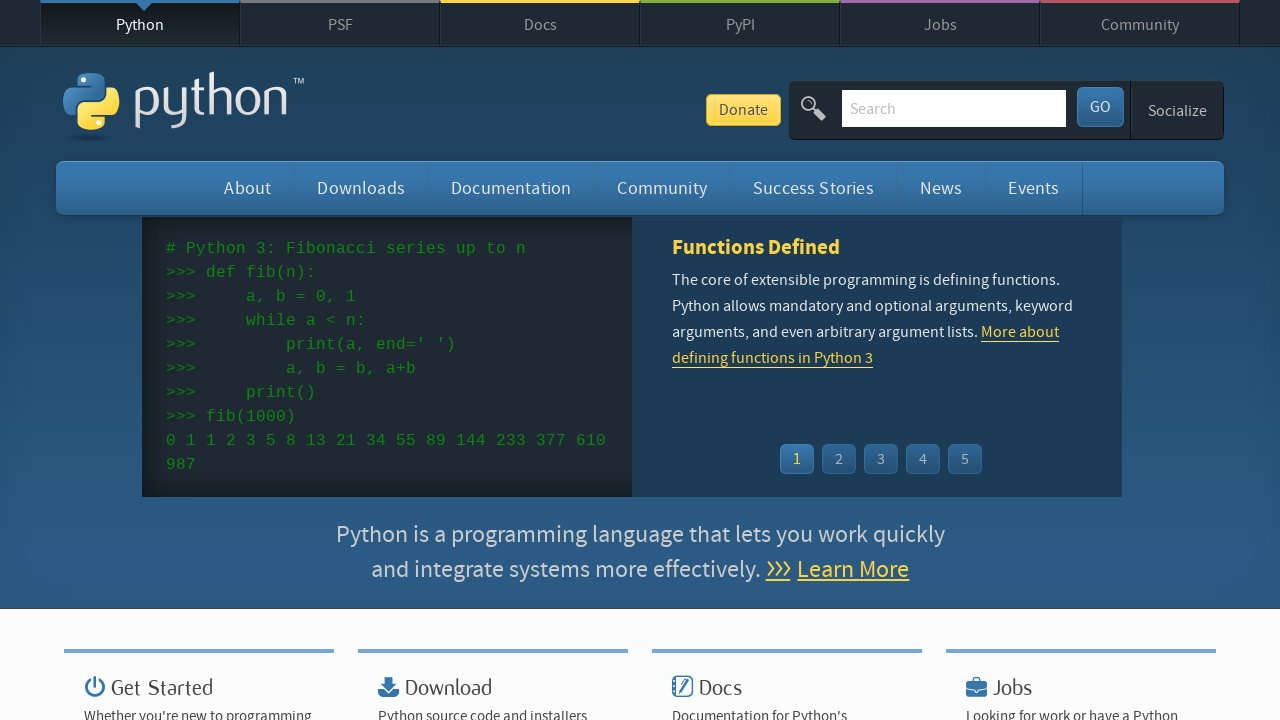

Verified that event widget contains 5 event(s)
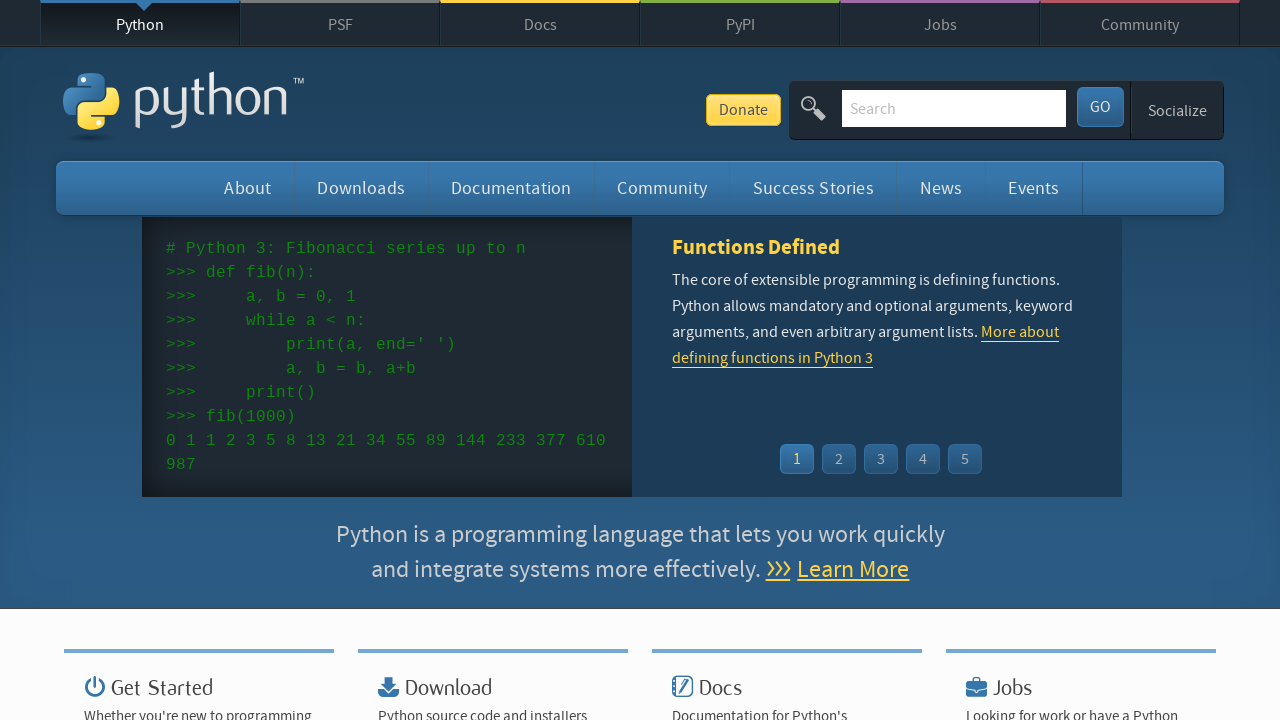

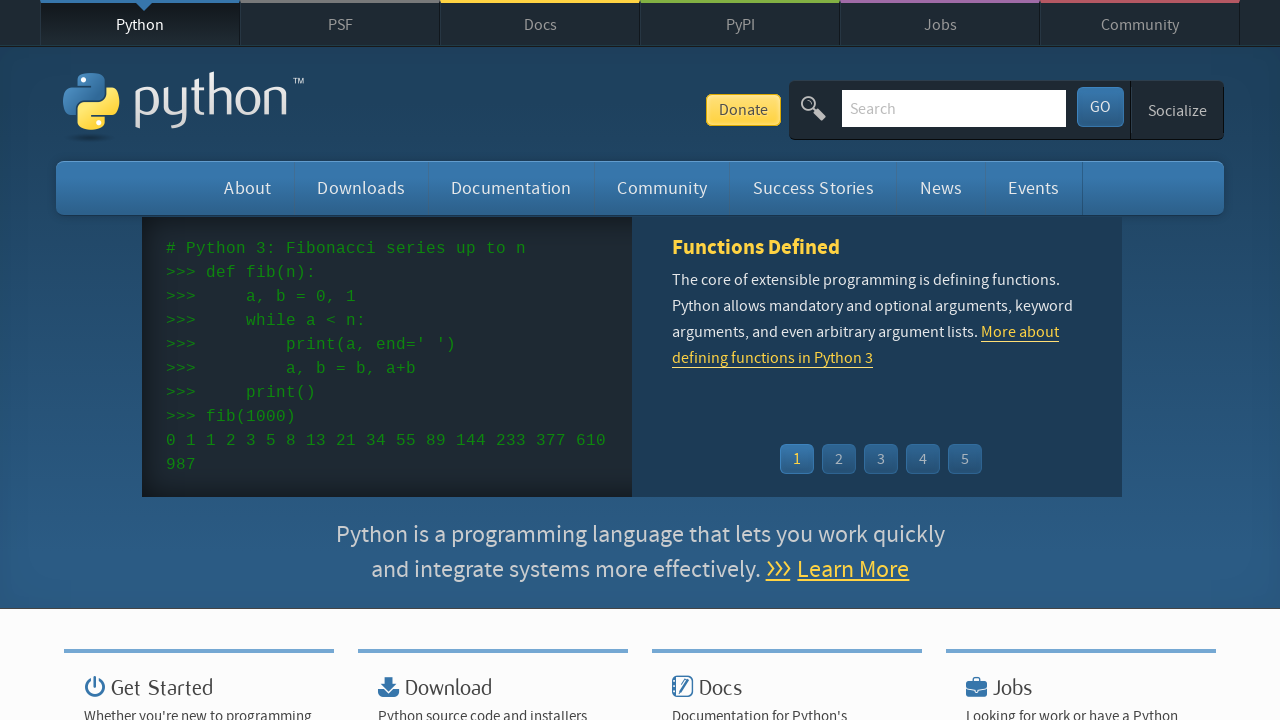